Tests navigation to an e-commerce store homepage and clicks the "Shop Now" button to access the shop section.

Starting URL: https://atid.store/

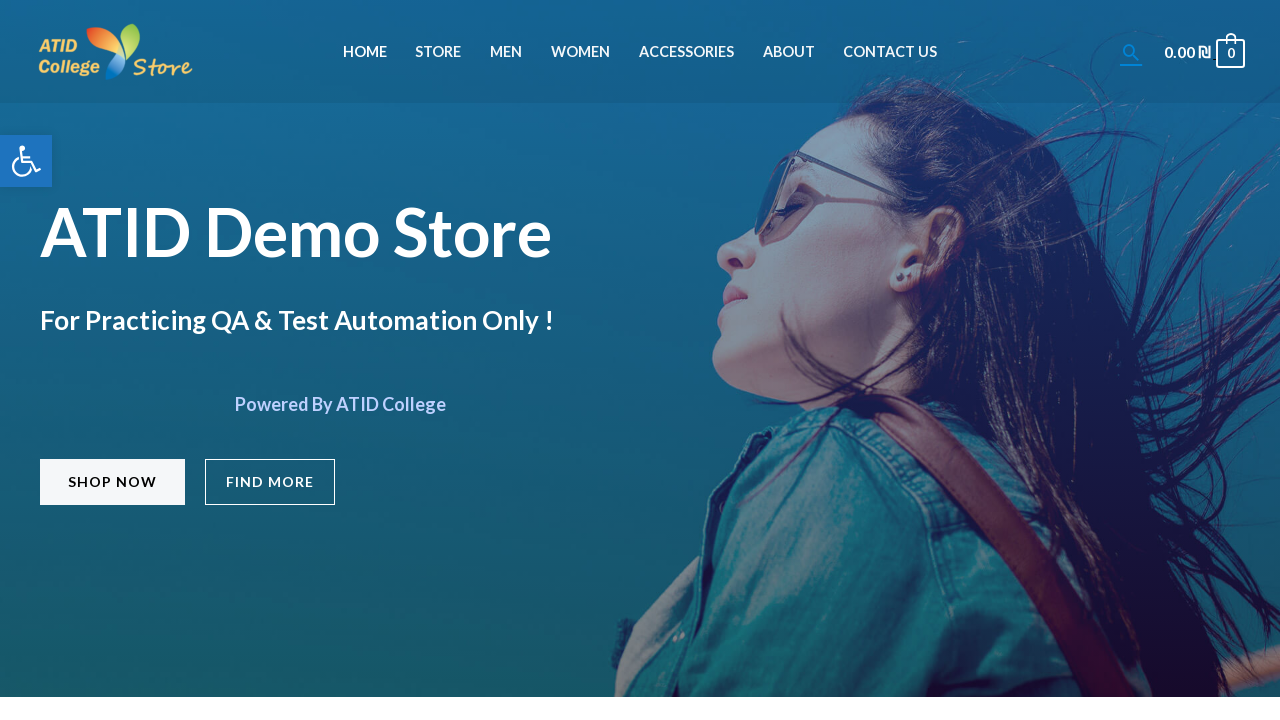

Navigated to e-commerce store homepage at https://atid.store/
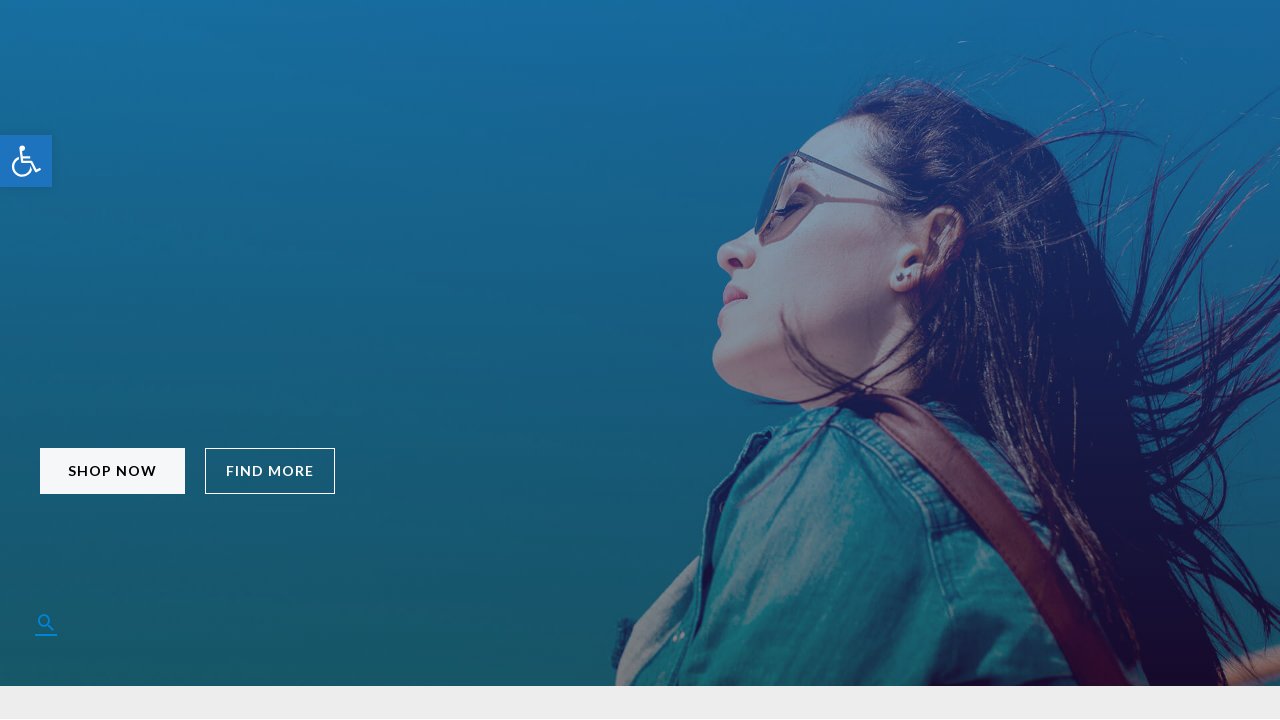

Clicked the 'Shop Now' button to access shop section at (112, 471) on a:has-text('Shop Now')
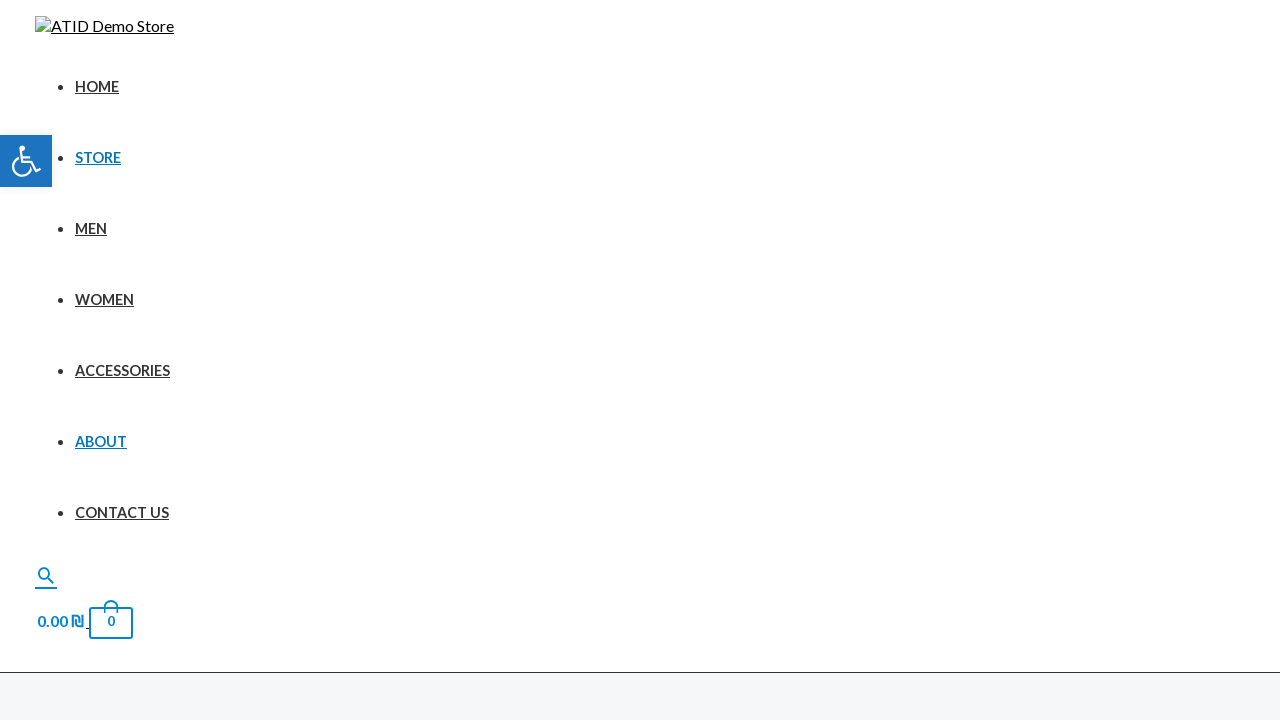

Waited for navigation to complete with networkidle state
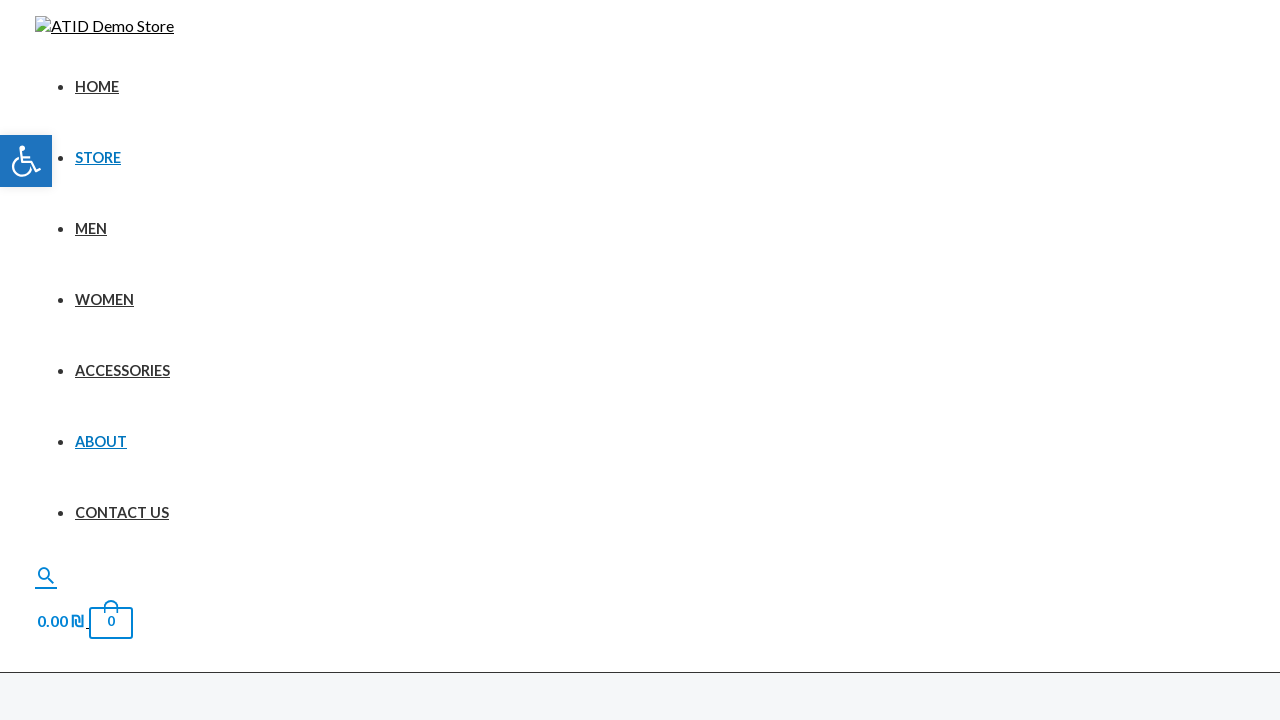

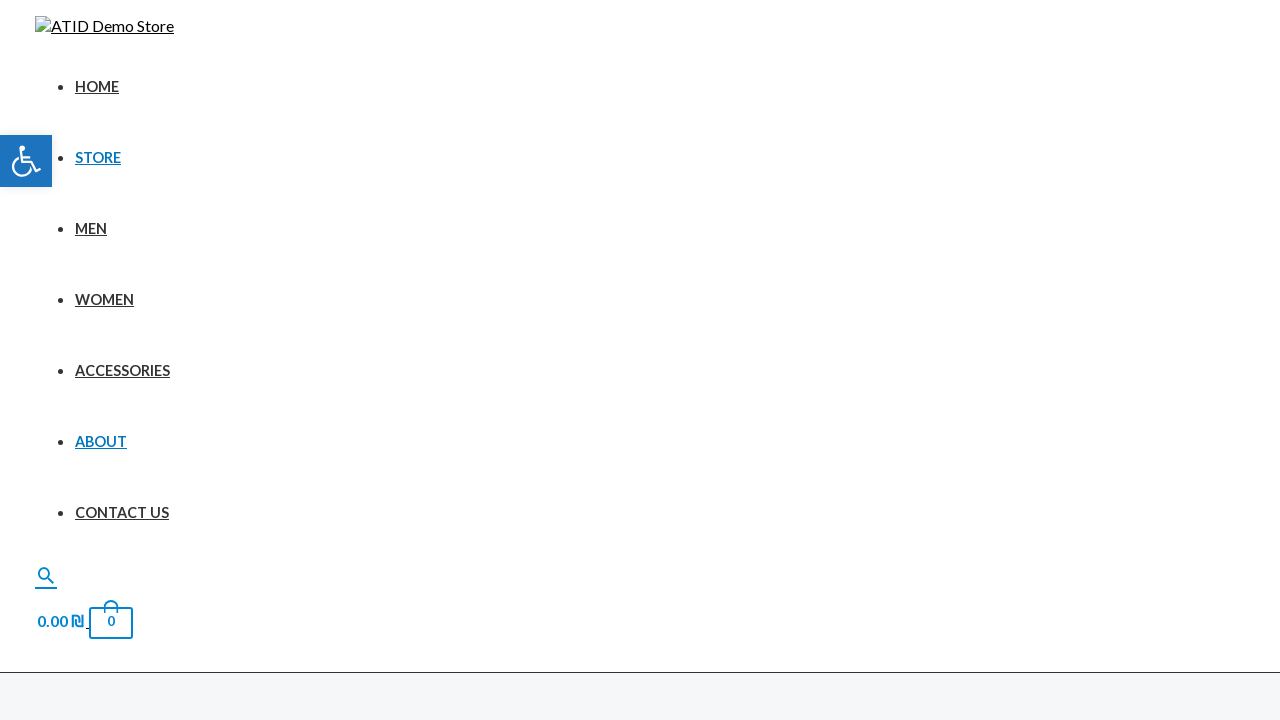